Tests mouse hover functionality by scrolling to element and hovering over it, then clicking a revealed link.

Starting URL: https://codenboxautomationlab.com/practice/

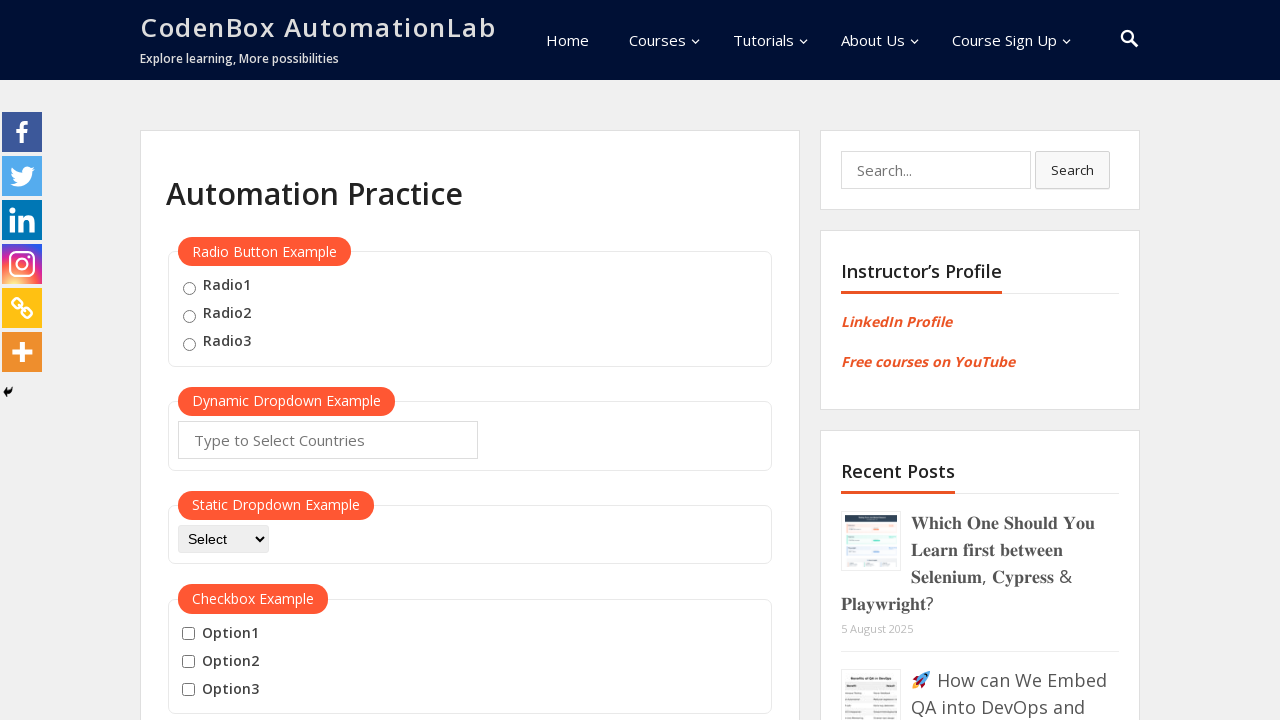

Scrolled down to mouse hover section at position 1900
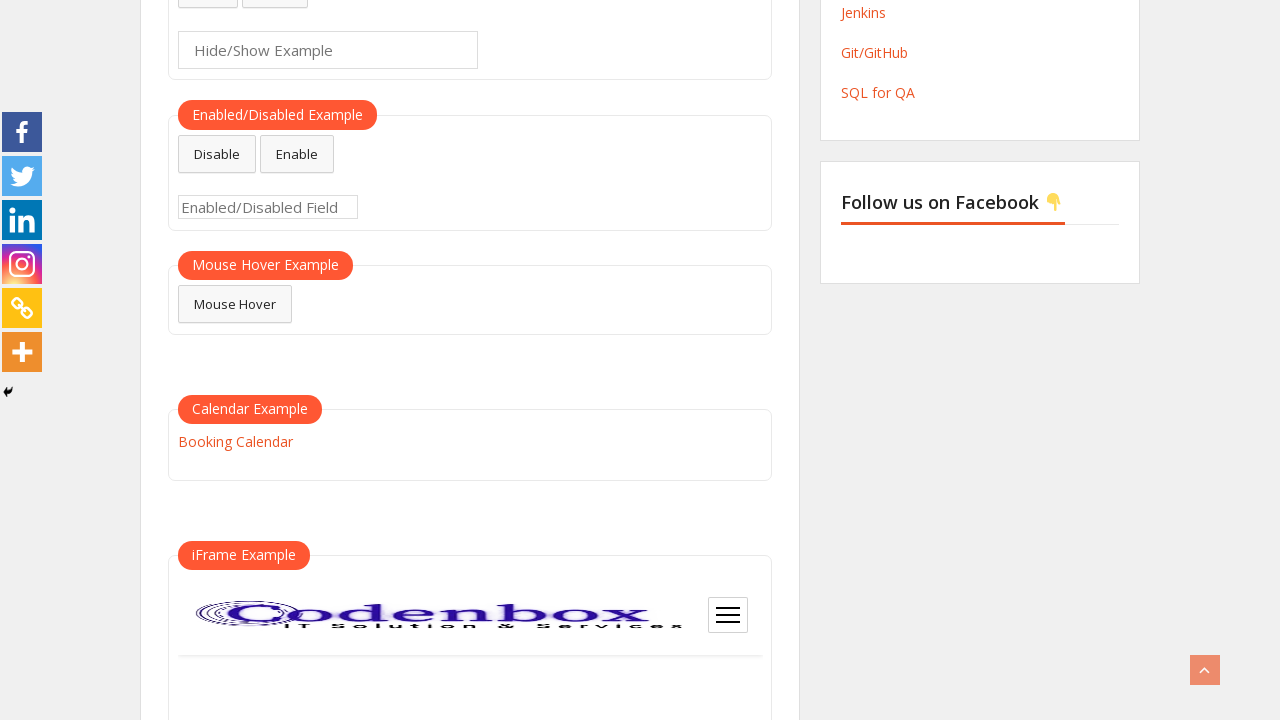

Hovered over the mouse hover element at (235, 304) on #mousehover
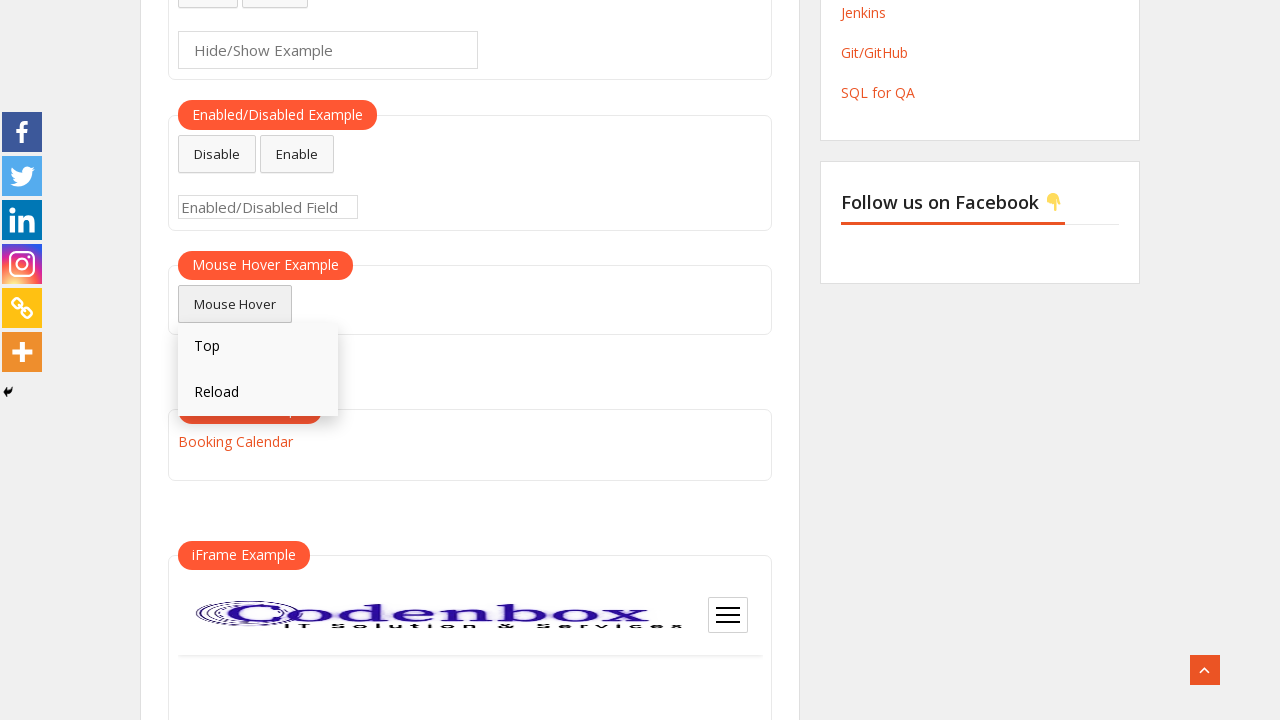

Clicked the revealed Reload link at (258, 393) on text=Reload
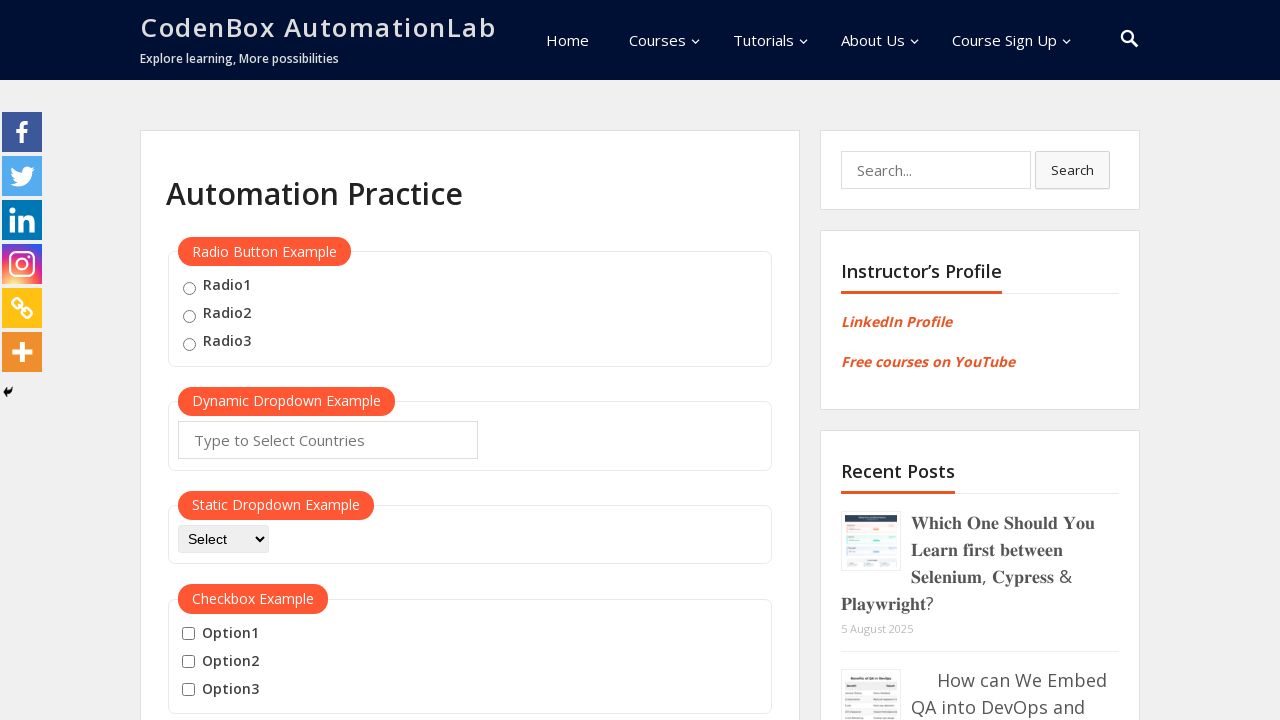

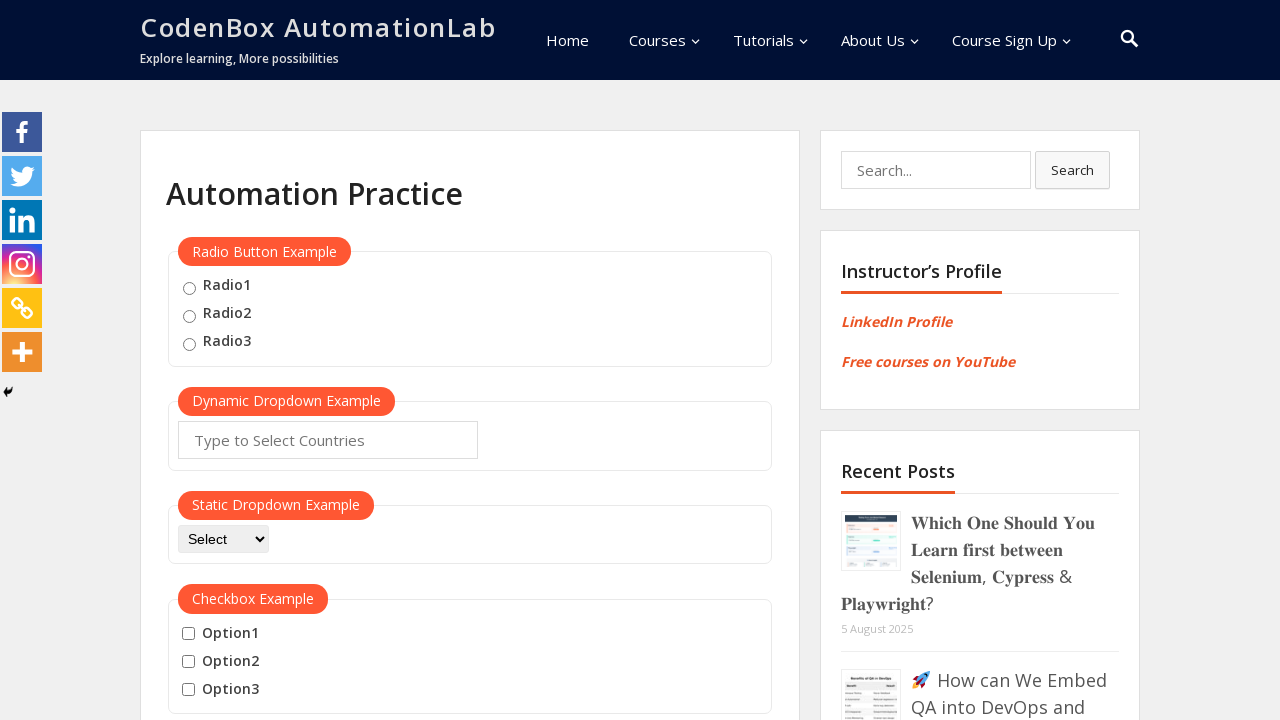